Verifies the number of columns in the Employee Basic Information table

Starting URL: http://automationbykrishna.com/

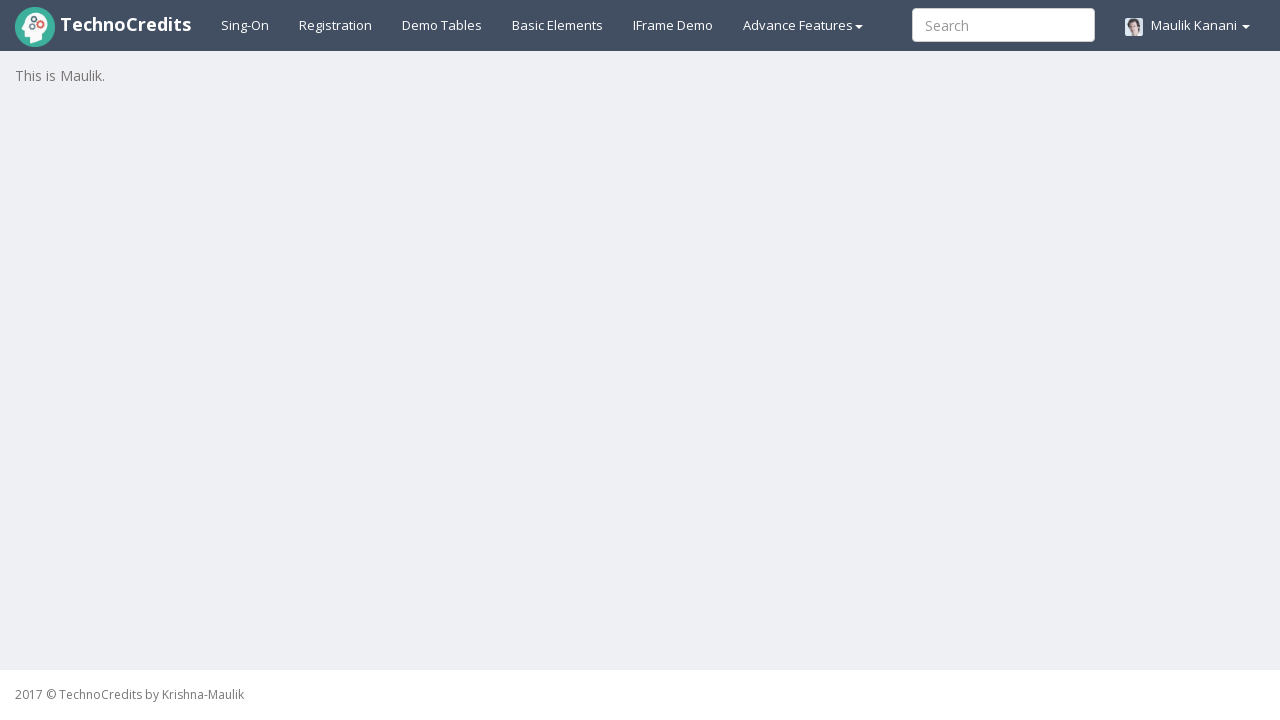

Clicked on demo table link at (442, 25) on xpath=//a[@id='demotable']
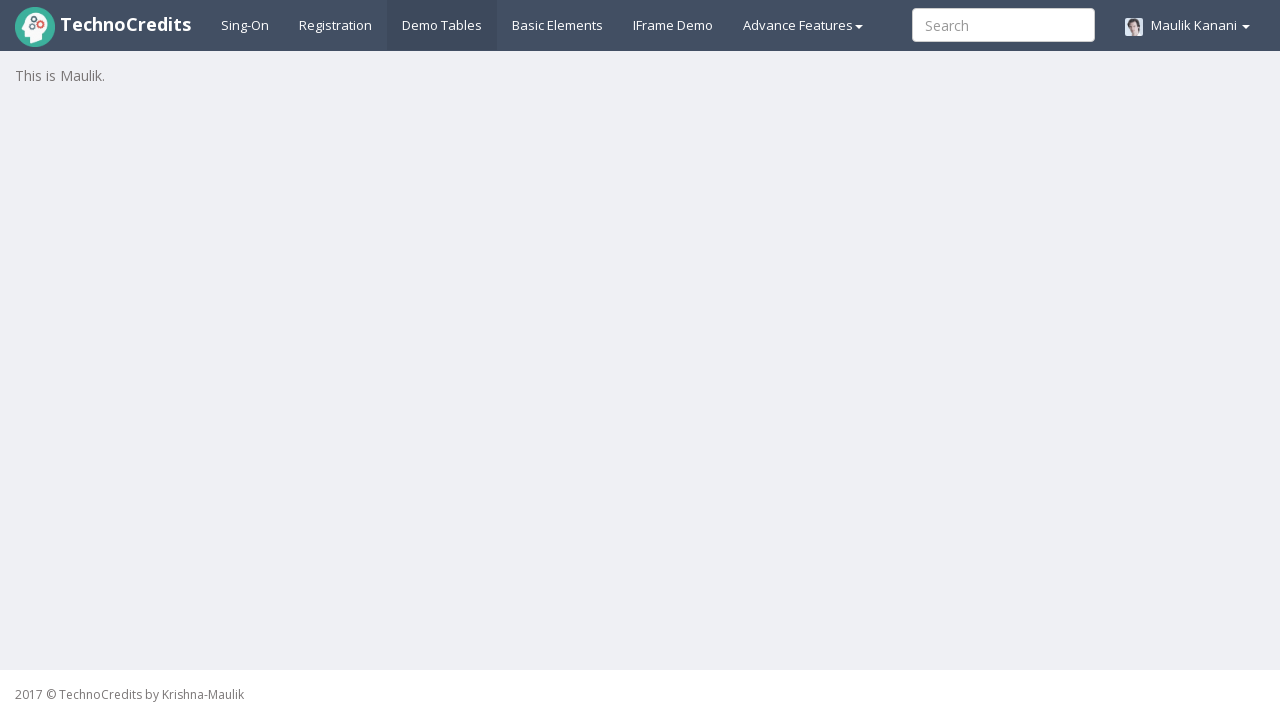

Employee Basic Information table loaded
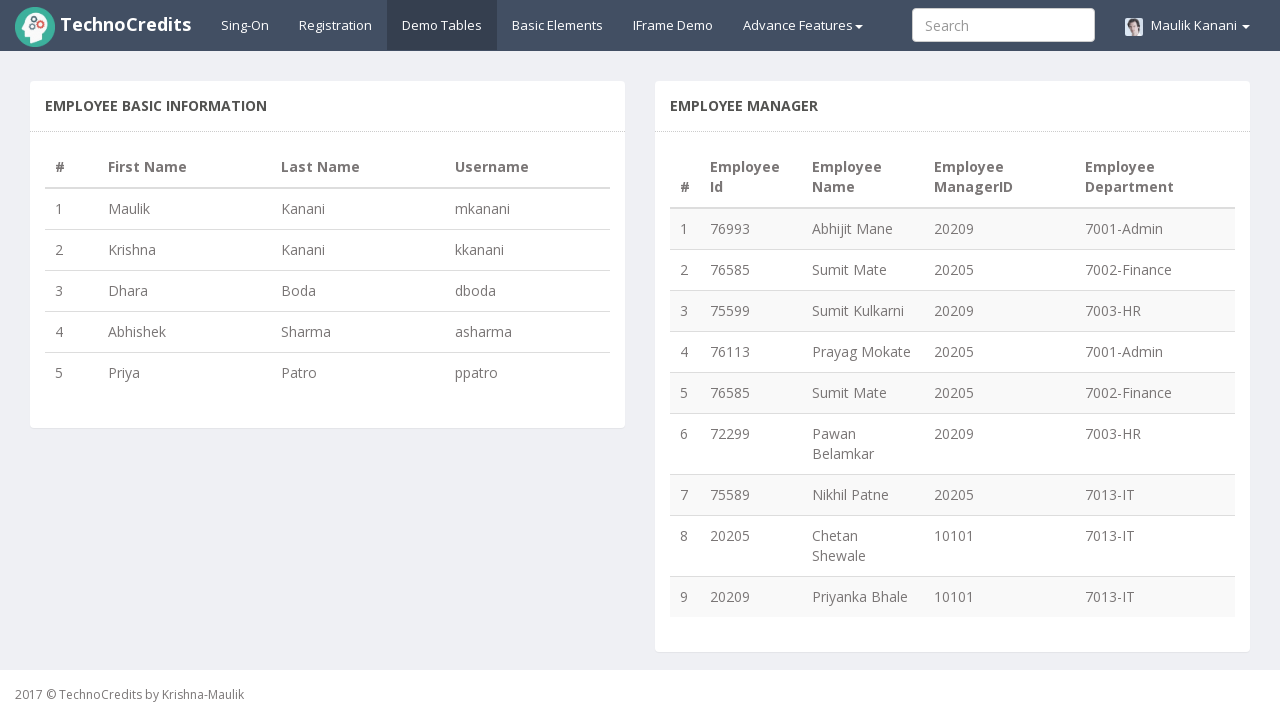

Retrieved column headers from table, found 4 columns
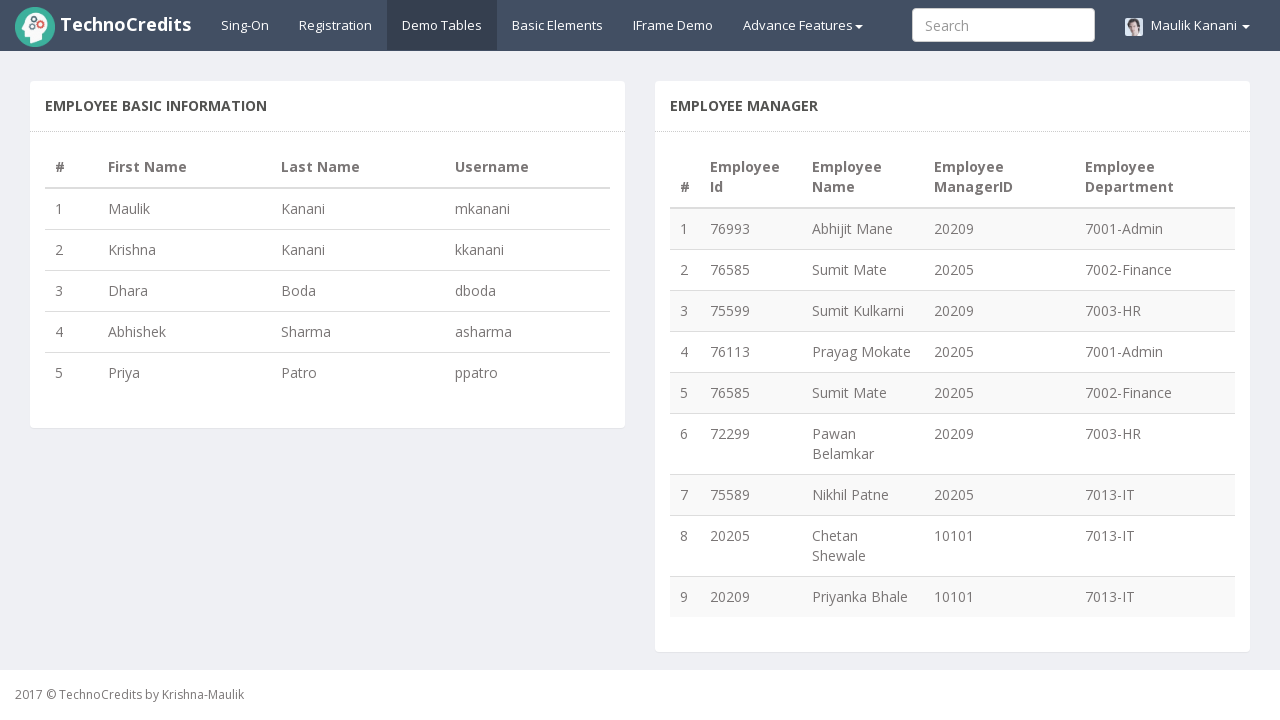

Verified that Employee Basic Information table has exactly 4 columns
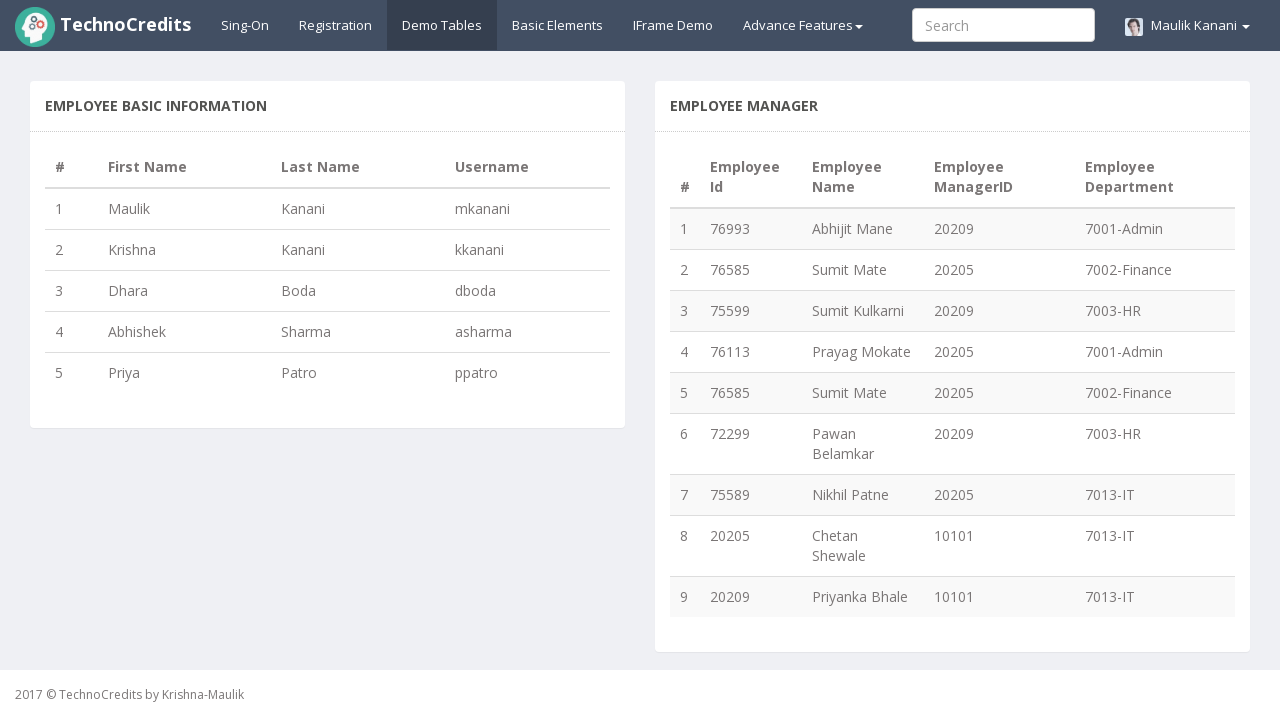

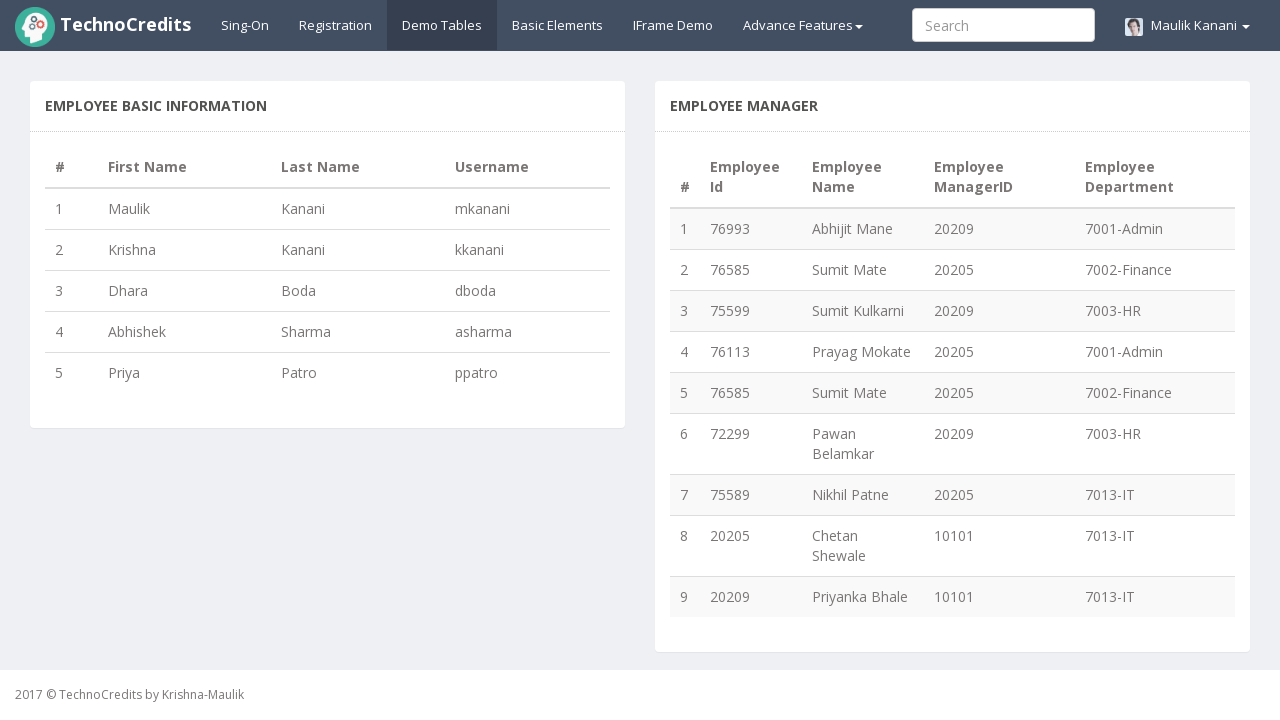